Tests browser window resizing functionality by maximizing the window and then setting it to a specific dimension

Starting URL: https://vn.godaddy.com

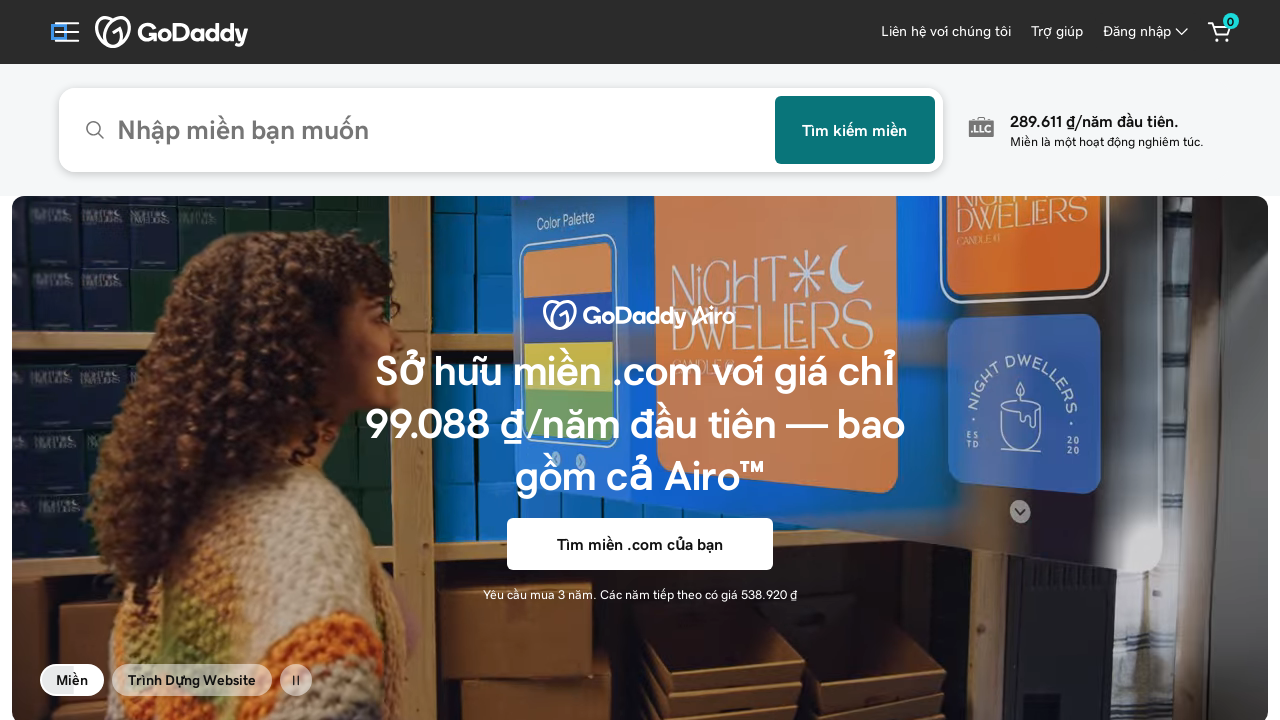

Set browser window to maximized dimension (1920x1080)
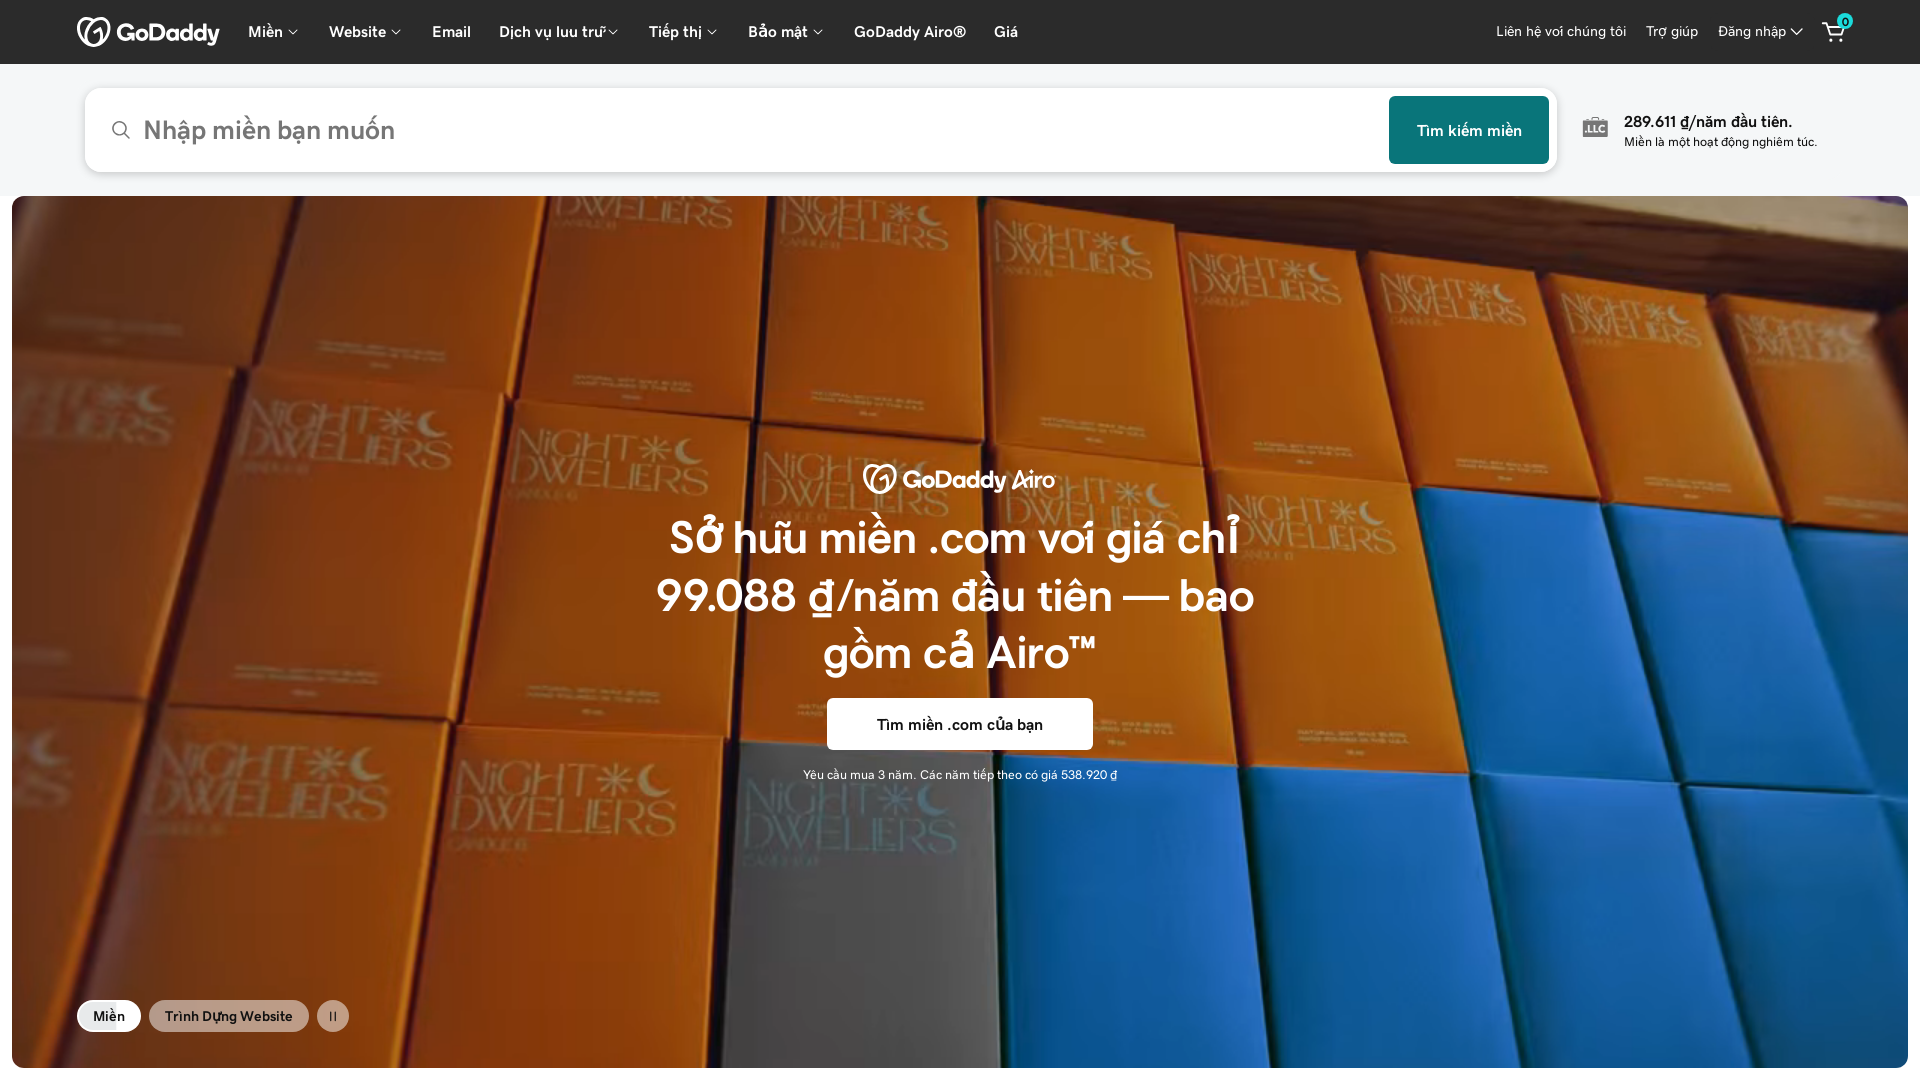

Waited 3 seconds to view maximized window
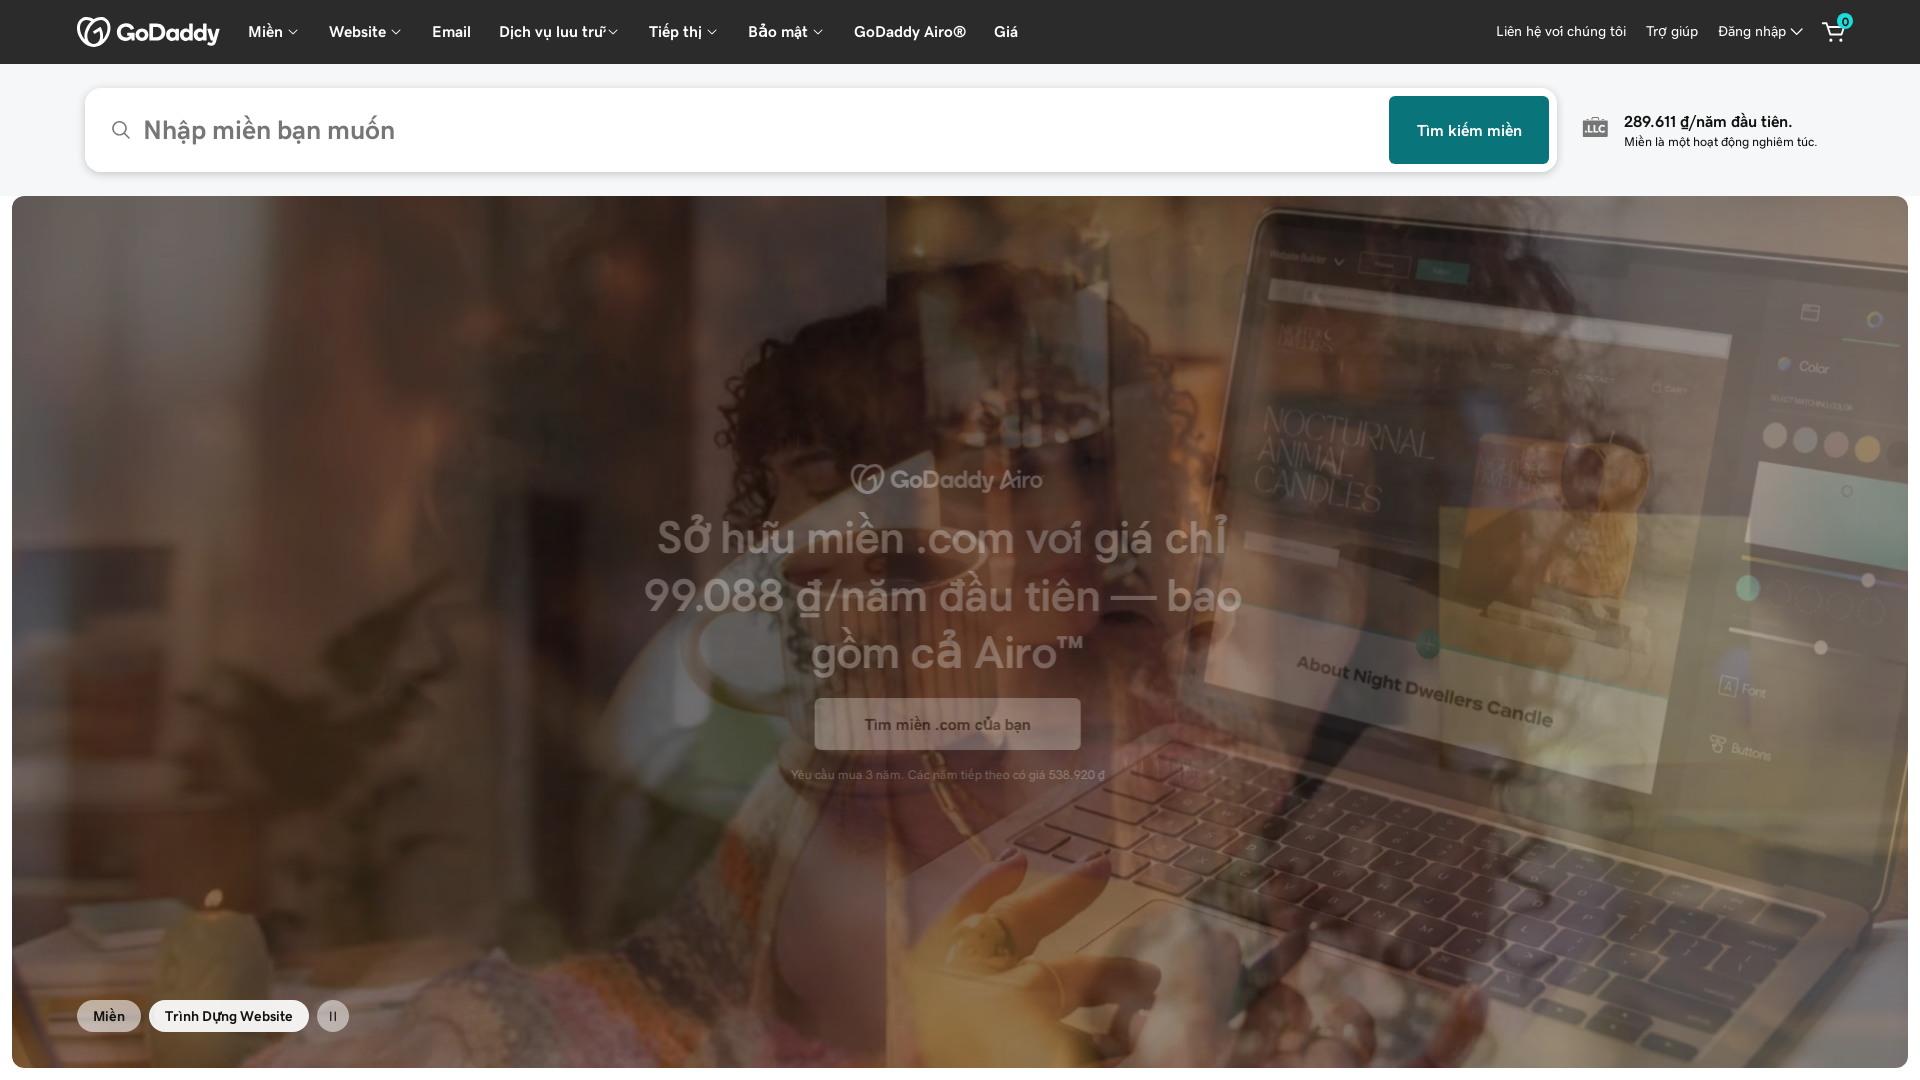

Set browser window to specific dimension (300x1080)
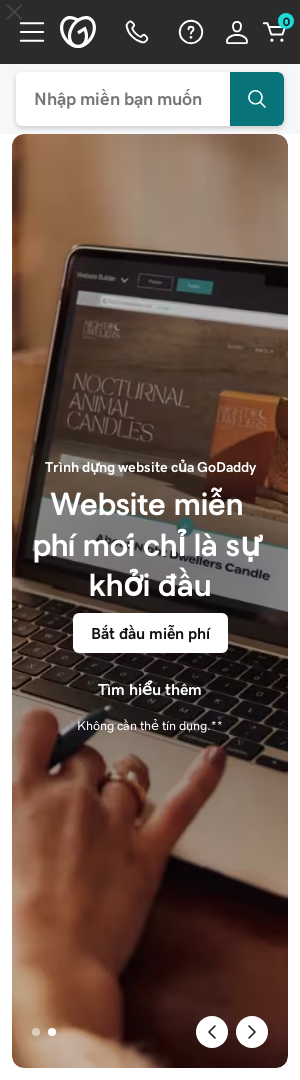

Waited 3 seconds to view resized window
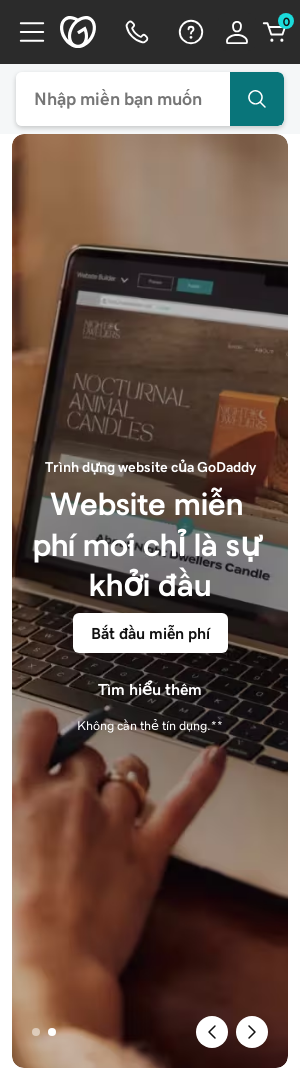

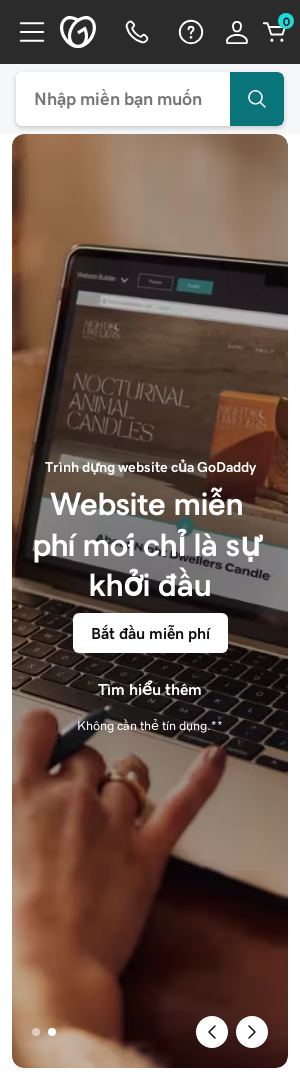